Tests dynamic element loading by clicking a start button and waiting for content to appear

Starting URL: http://syntaxprojects.com/dynamic-elements-loading.php

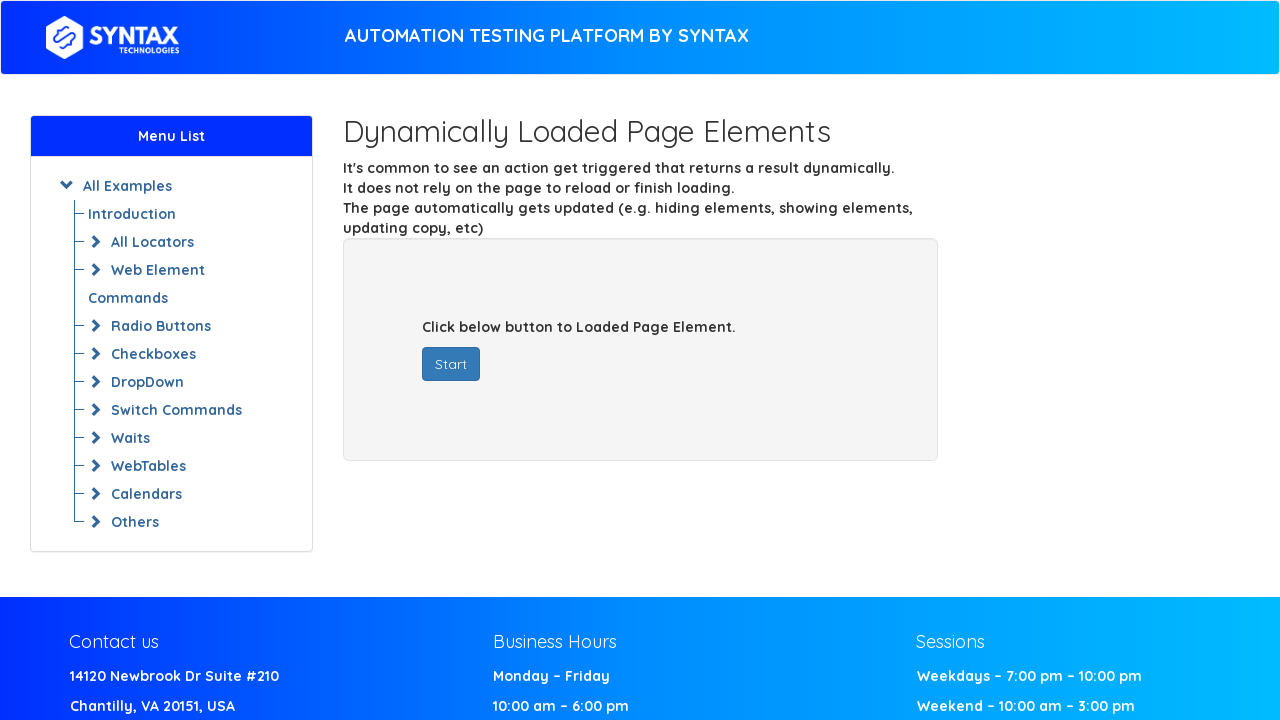

Clicked start button to trigger dynamic content loading at (451, 364) on xpath=//*[@id='startButton']
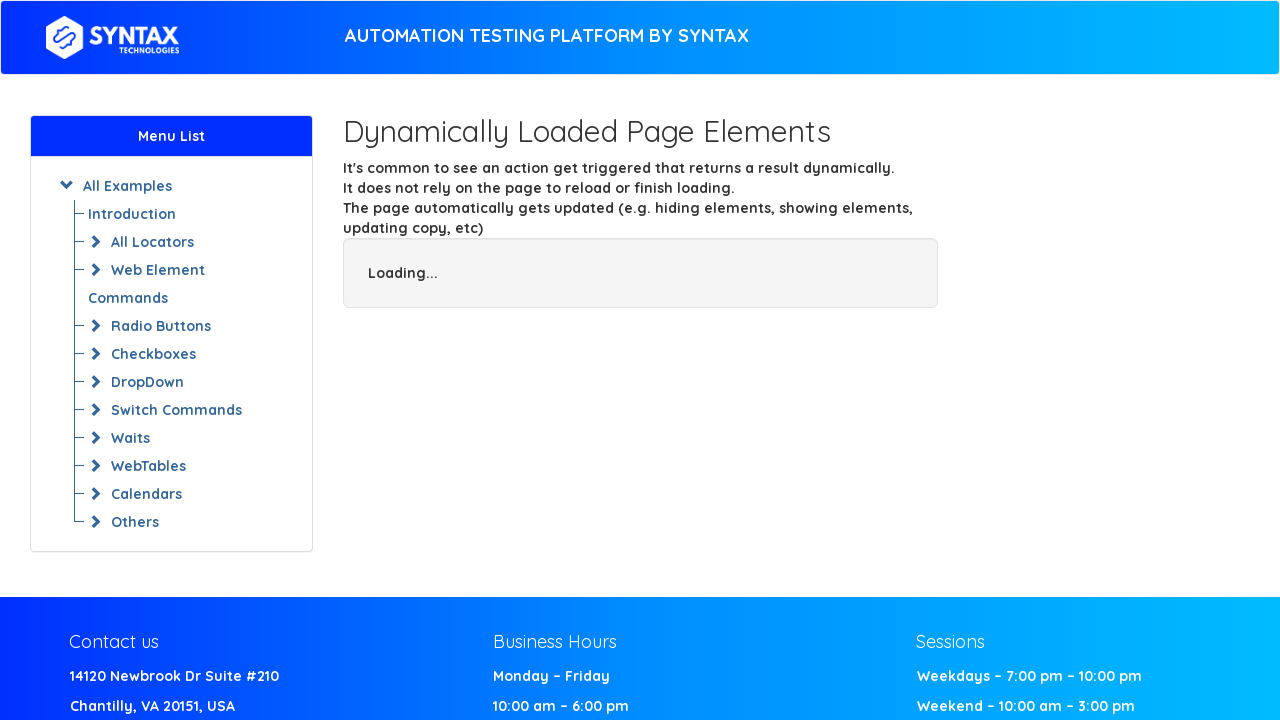

Dynamic content appeared after waiting
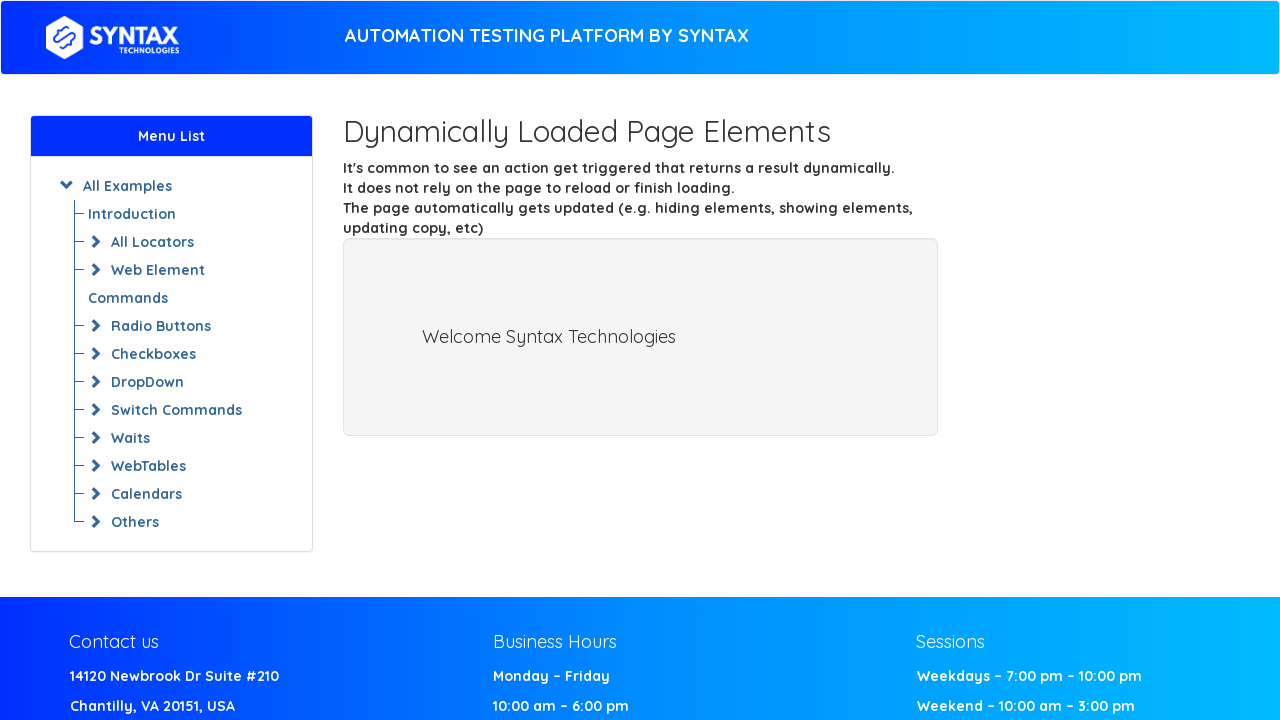

Retrieved text from dynamically loaded element
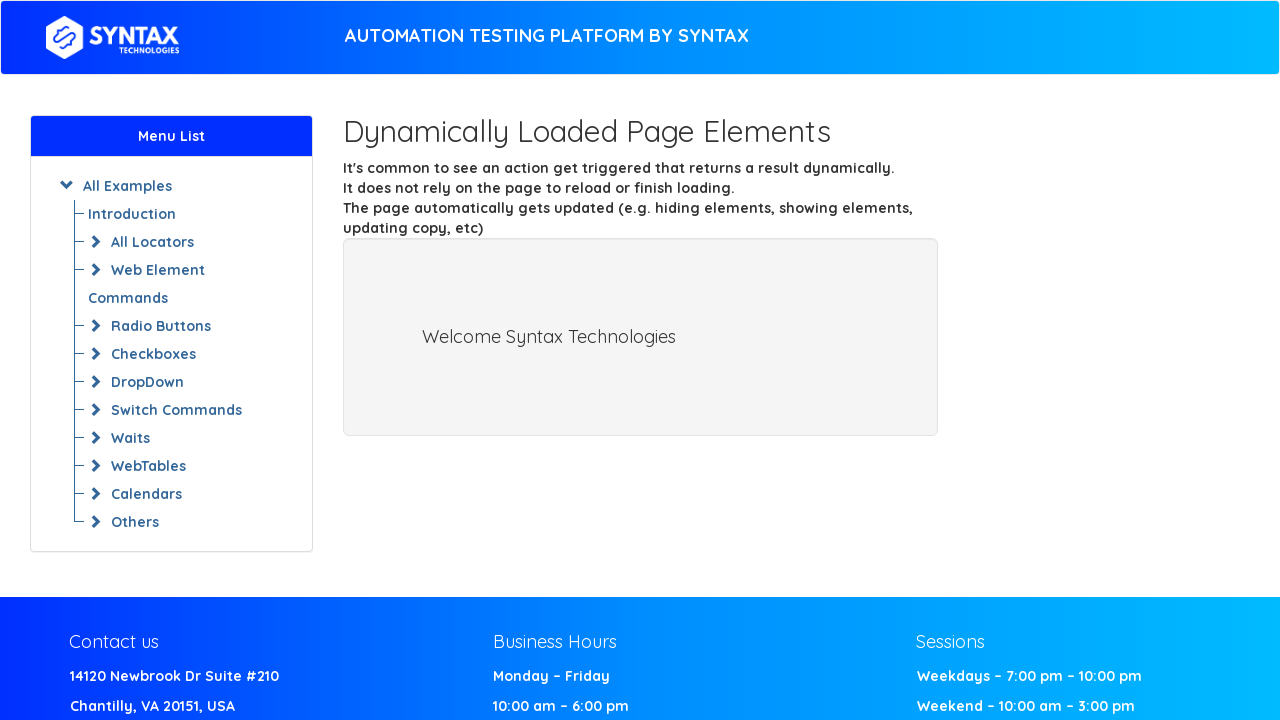

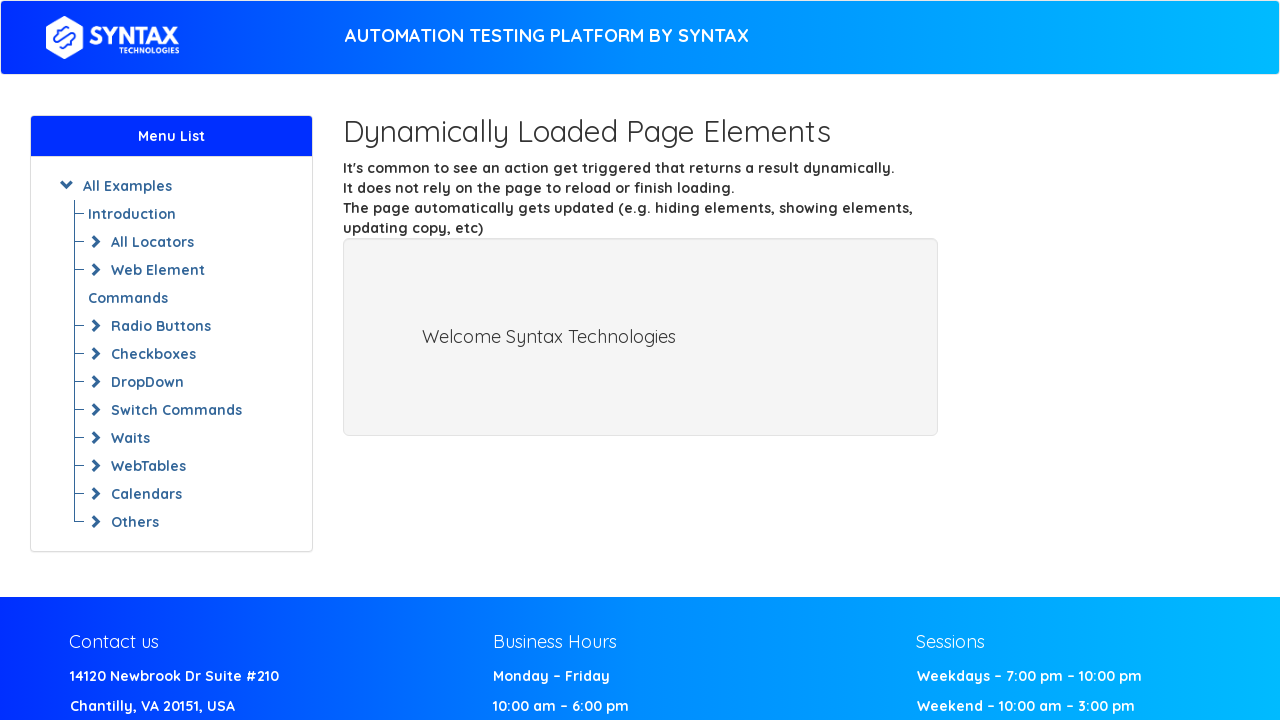